Navigates to The Internet test site, maximizes the window, and verifies the page title

Starting URL: https://the-internet.herokuapp.com

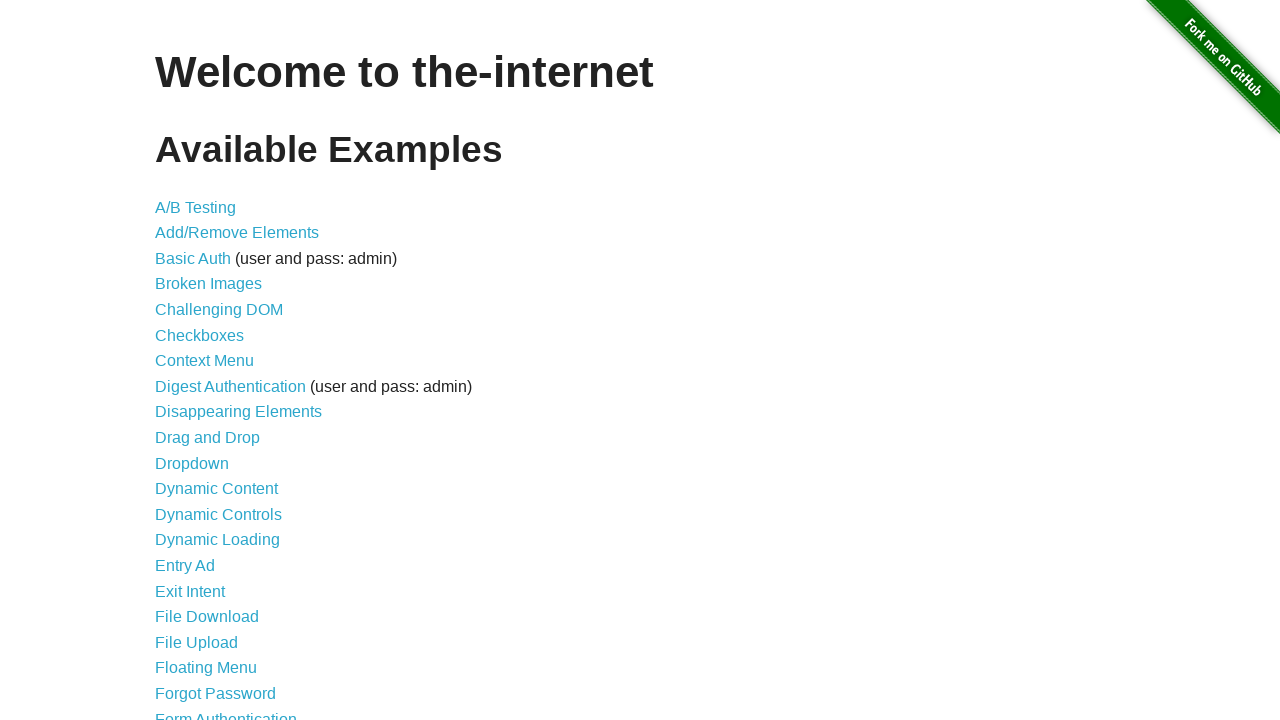

Navigated to The Internet test site at https://the-internet.herokuapp.com
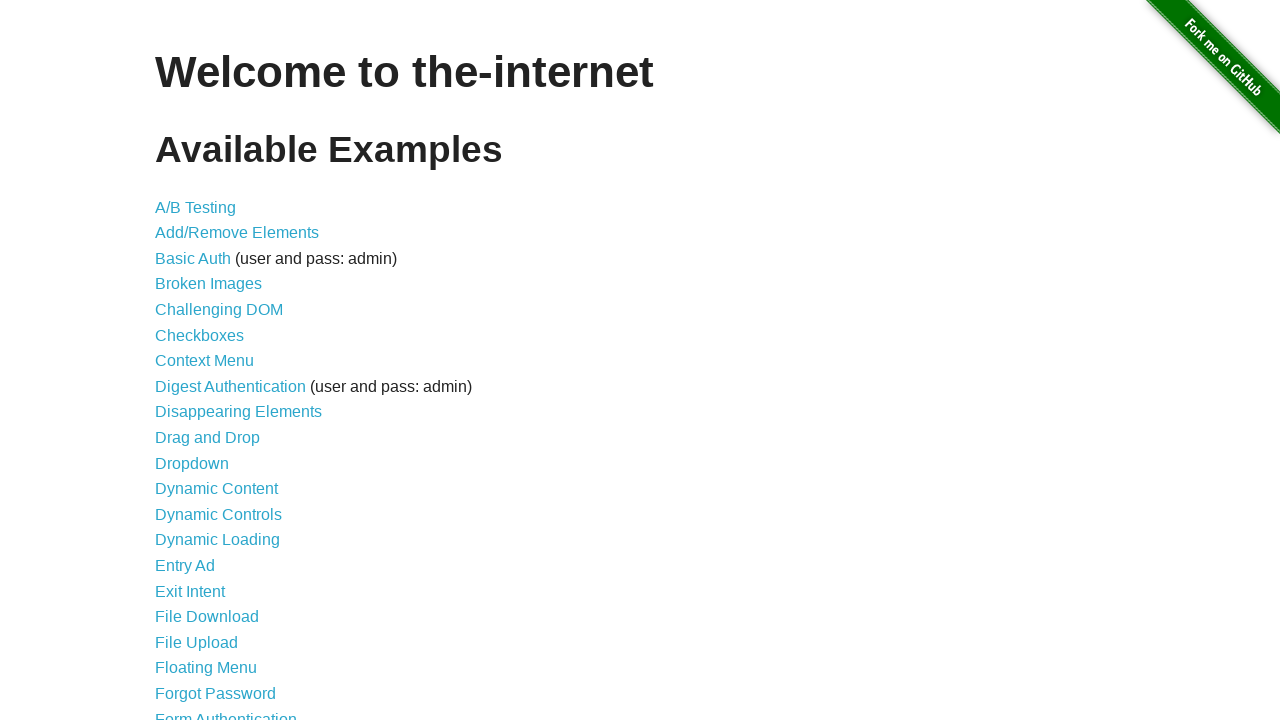

Maximized window by setting viewport to 1920x1080
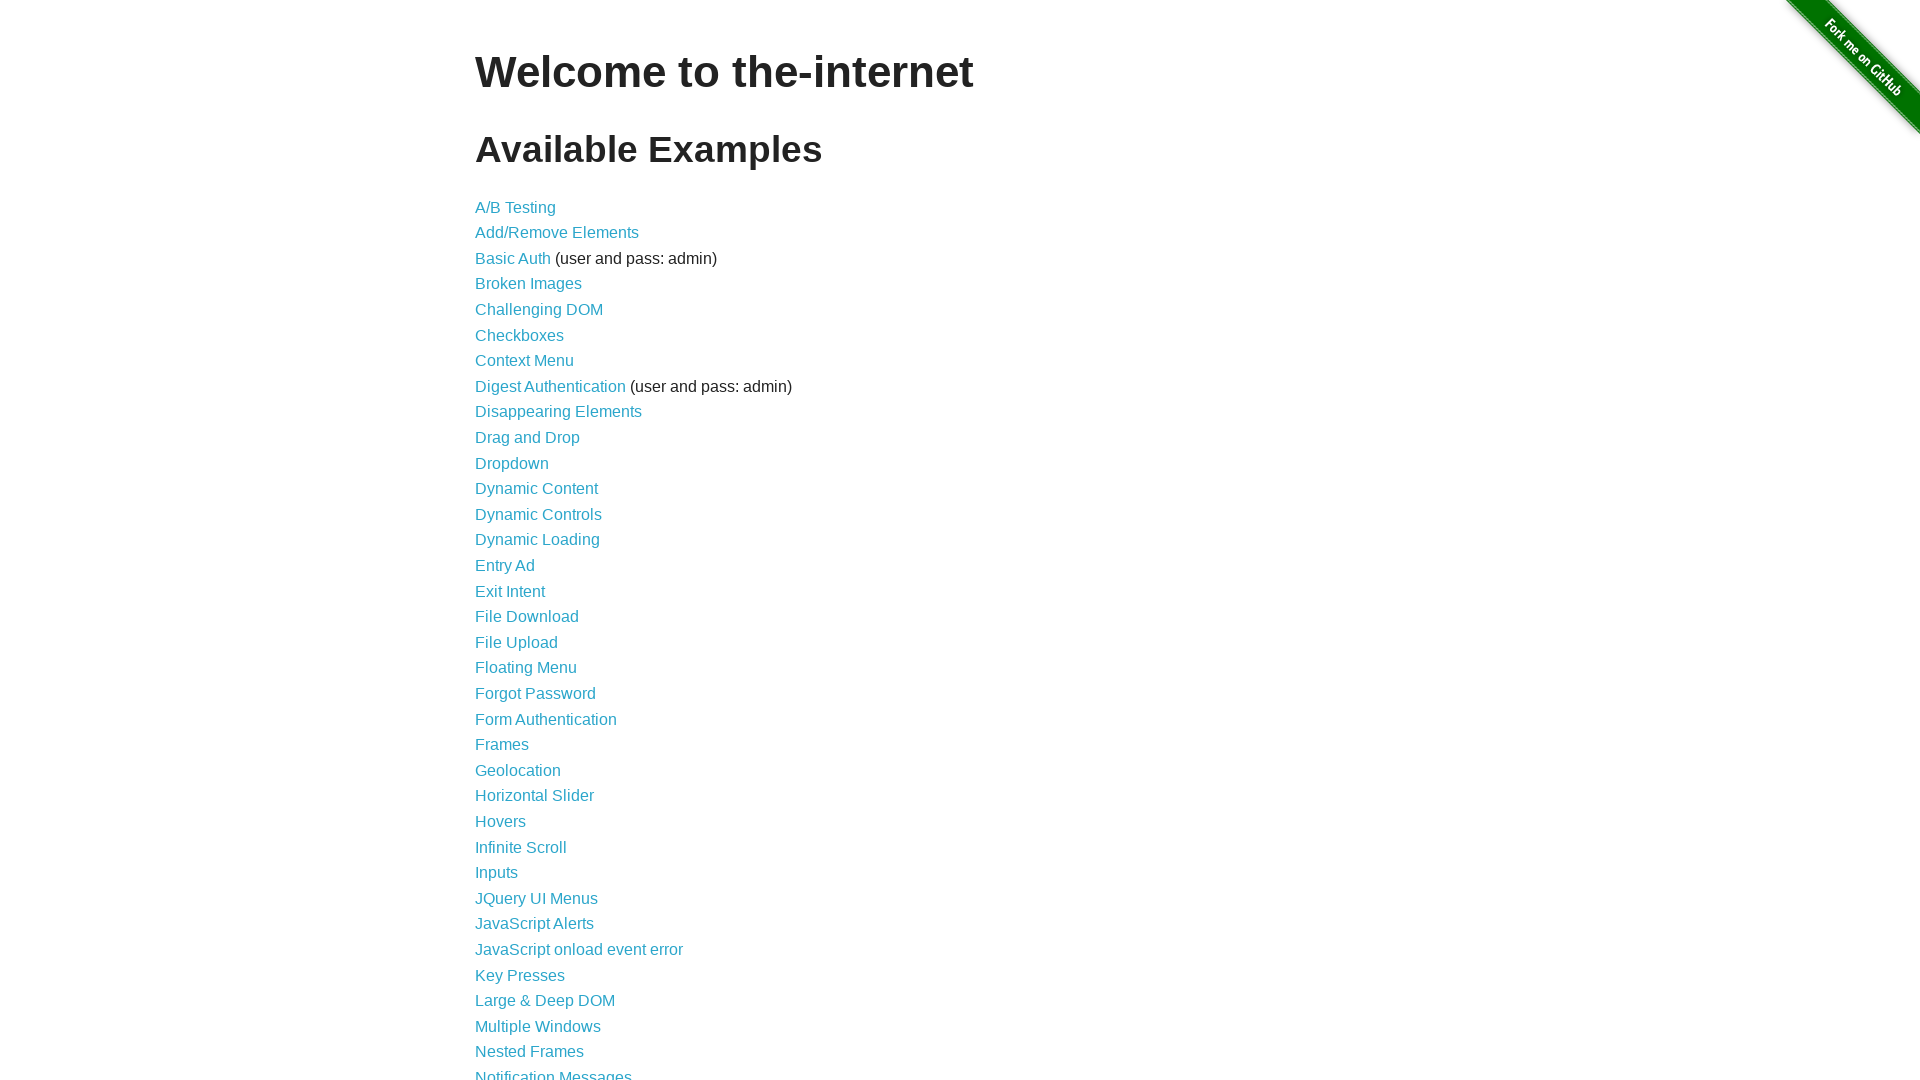

Verified page title is 'The Internet'
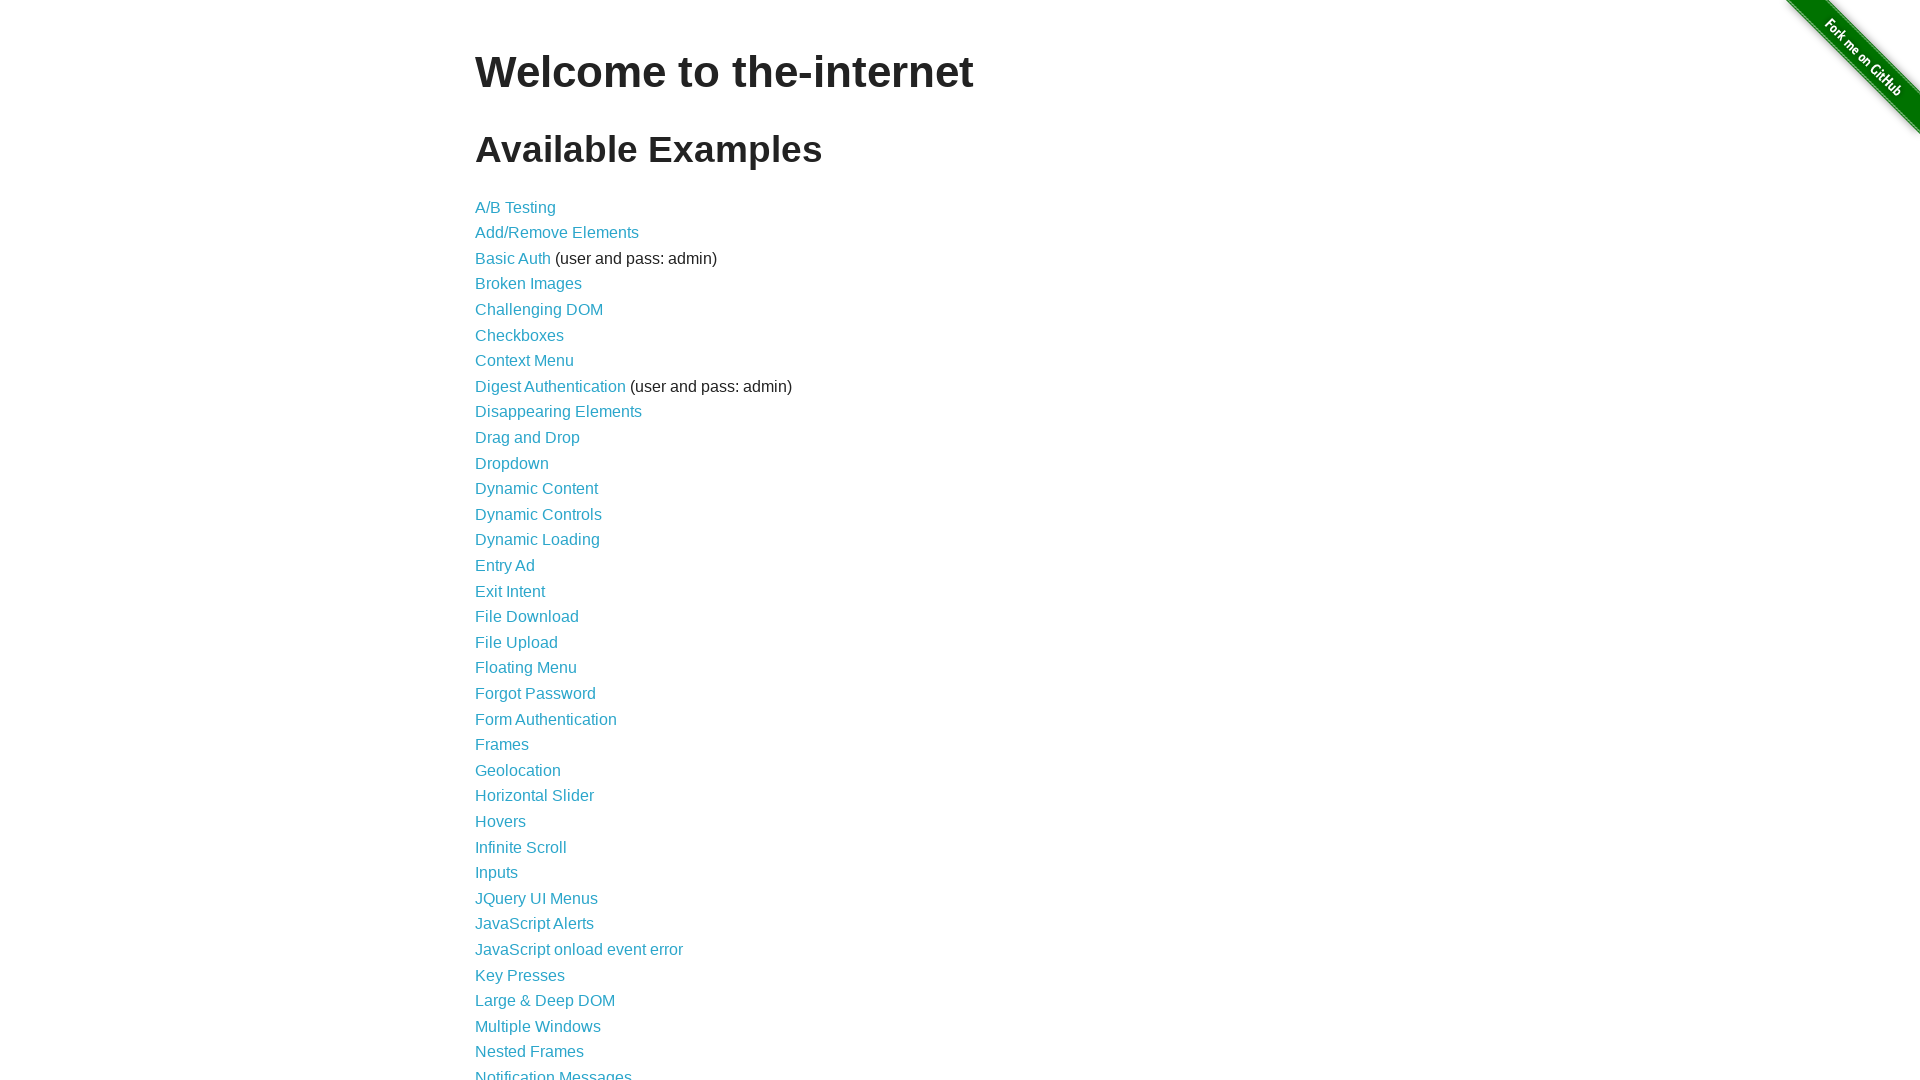

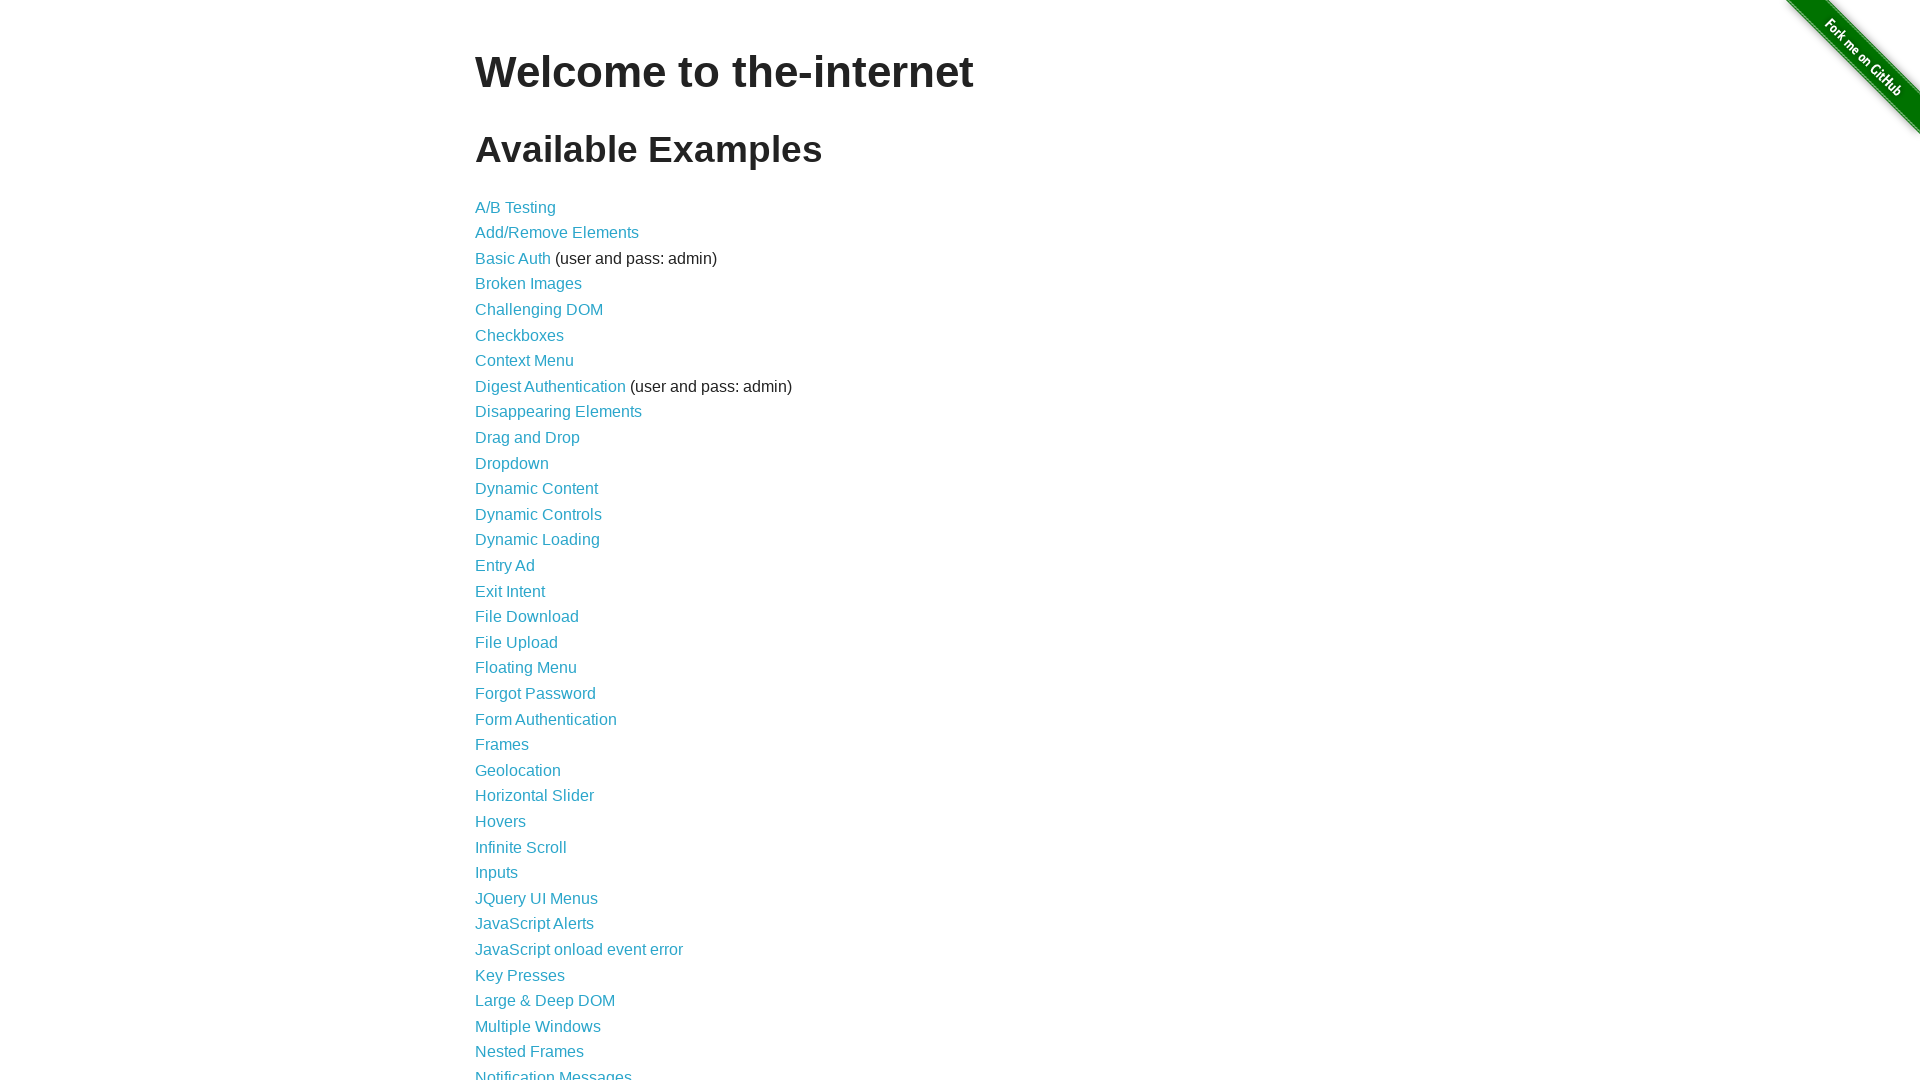